Tests the Playwright documentation homepage by verifying the page title contains "Playwright", checking that the "Get Started" link has the correct href attribute, clicking it, and verifying navigation to the intro page.

Starting URL: https://playwright.dev

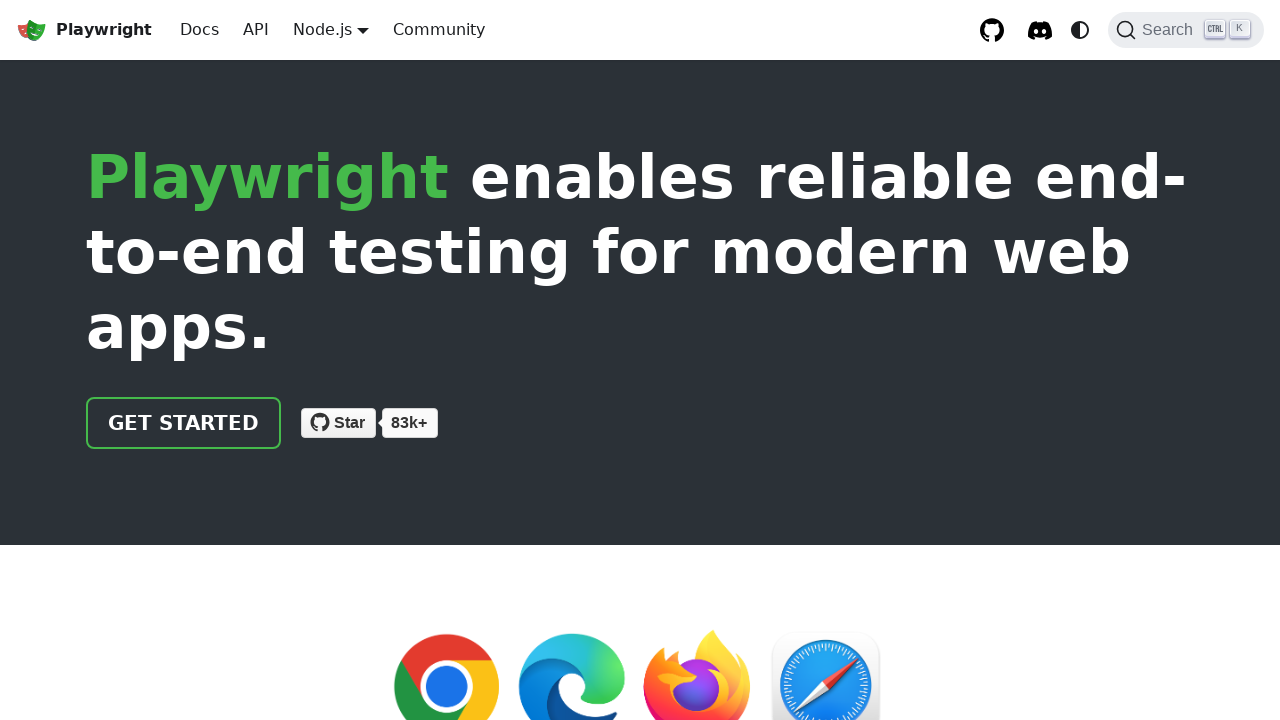

Verified page title contains 'Playwright'
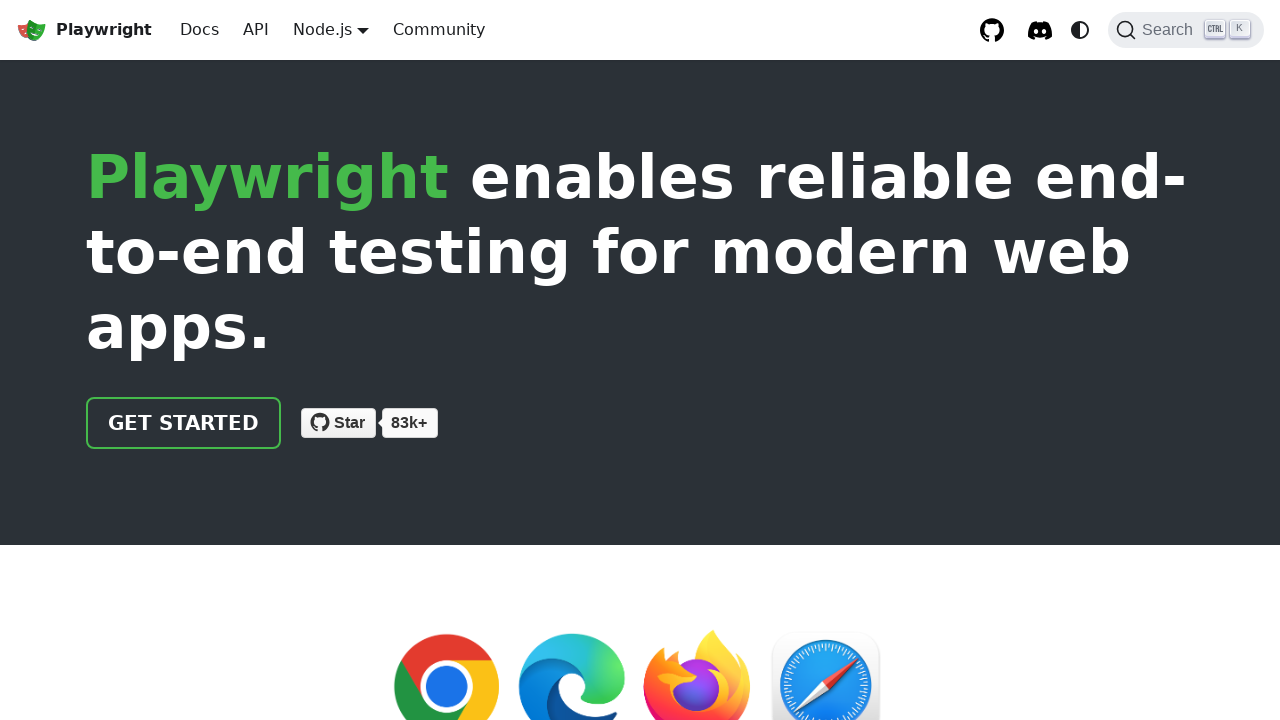

Located 'Get Started' link element
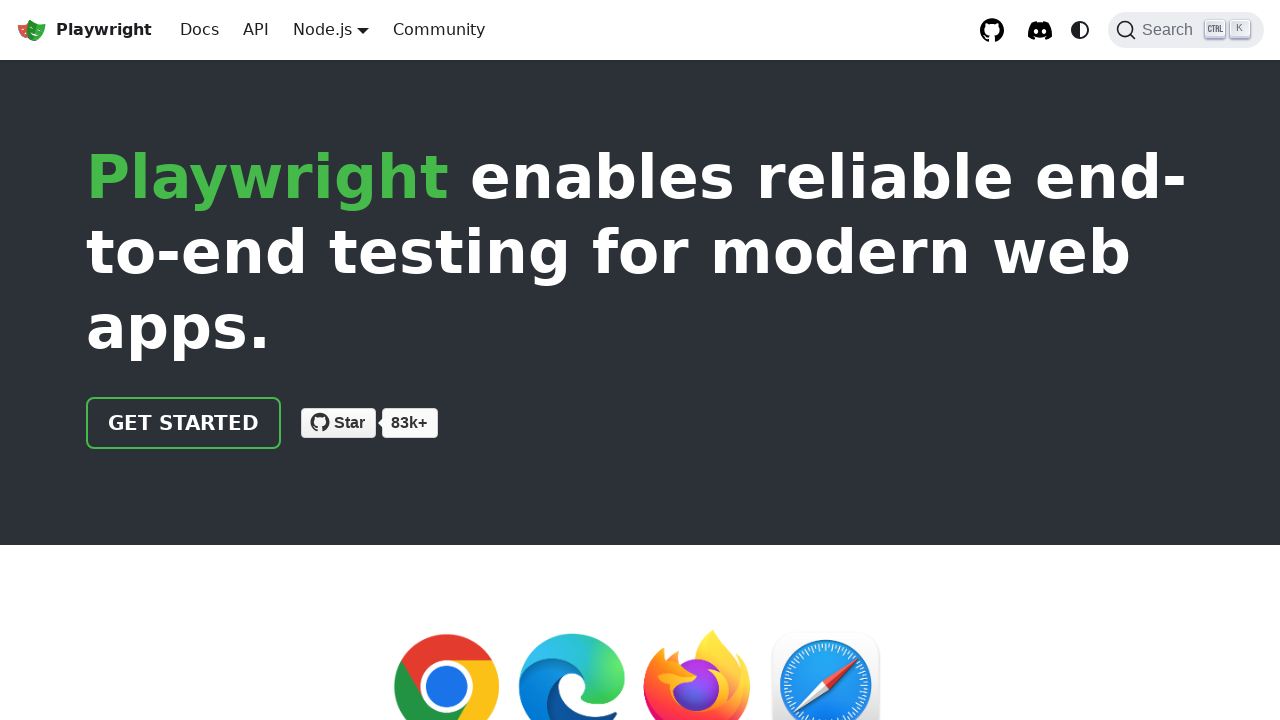

Verified 'Get Started' link has href attribute '/docs/intro'
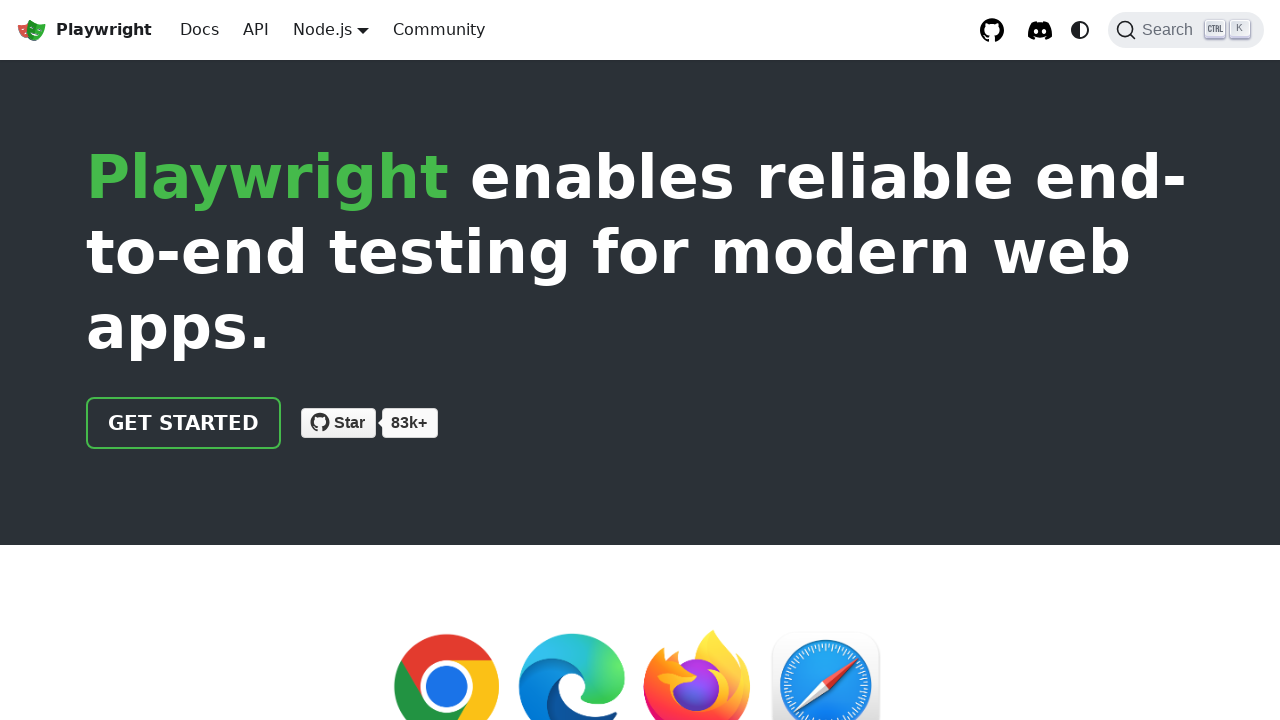

Clicked 'Get Started' link at (184, 423) on text=Get Started
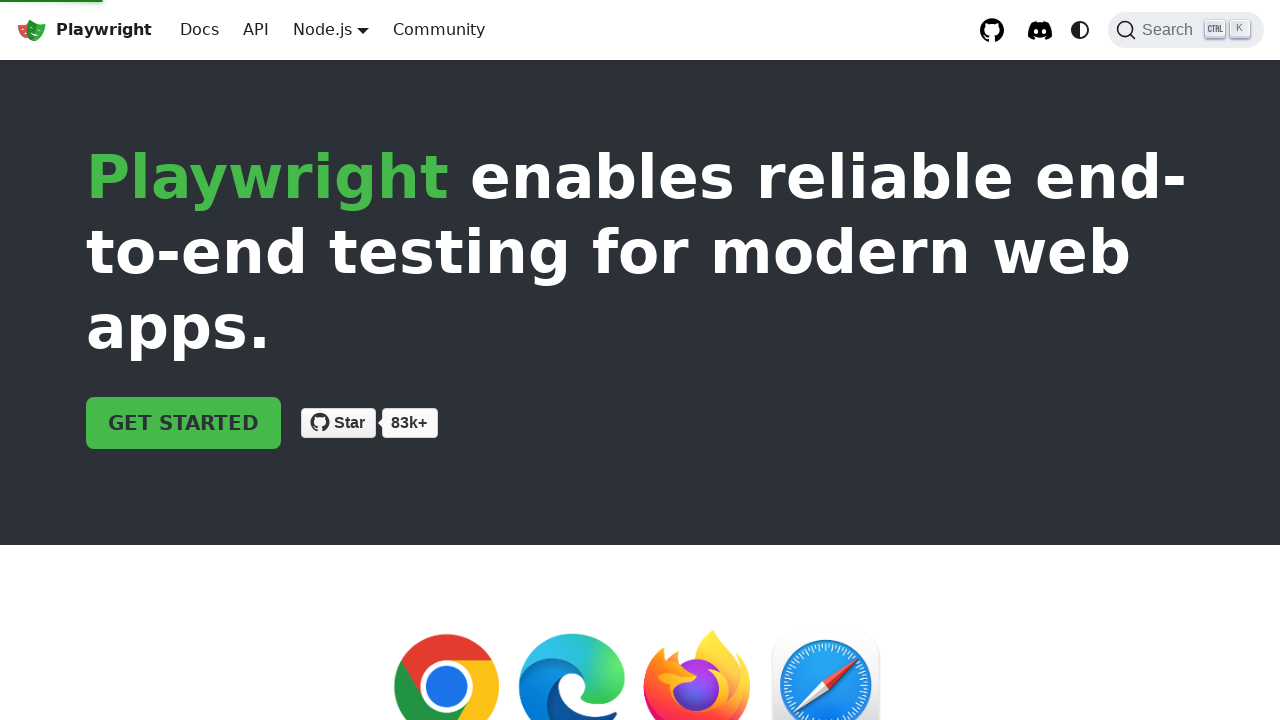

Verified navigation to intro page - URL contains 'intro'
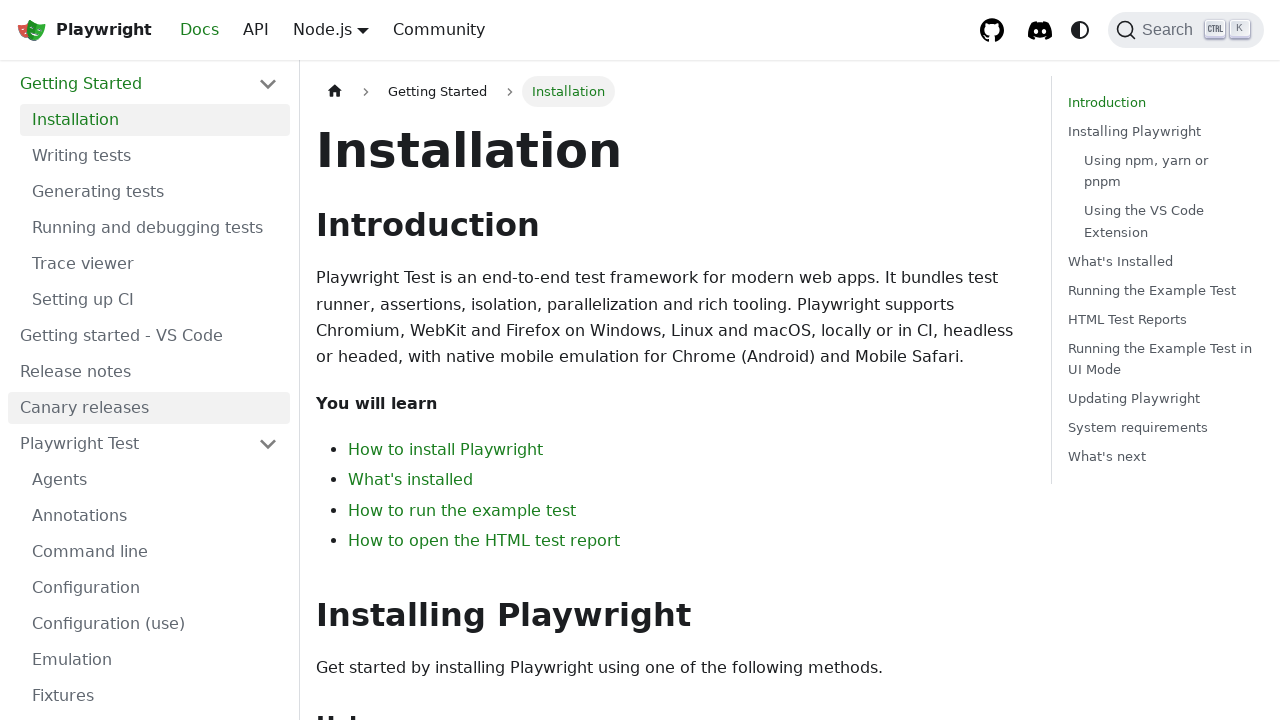

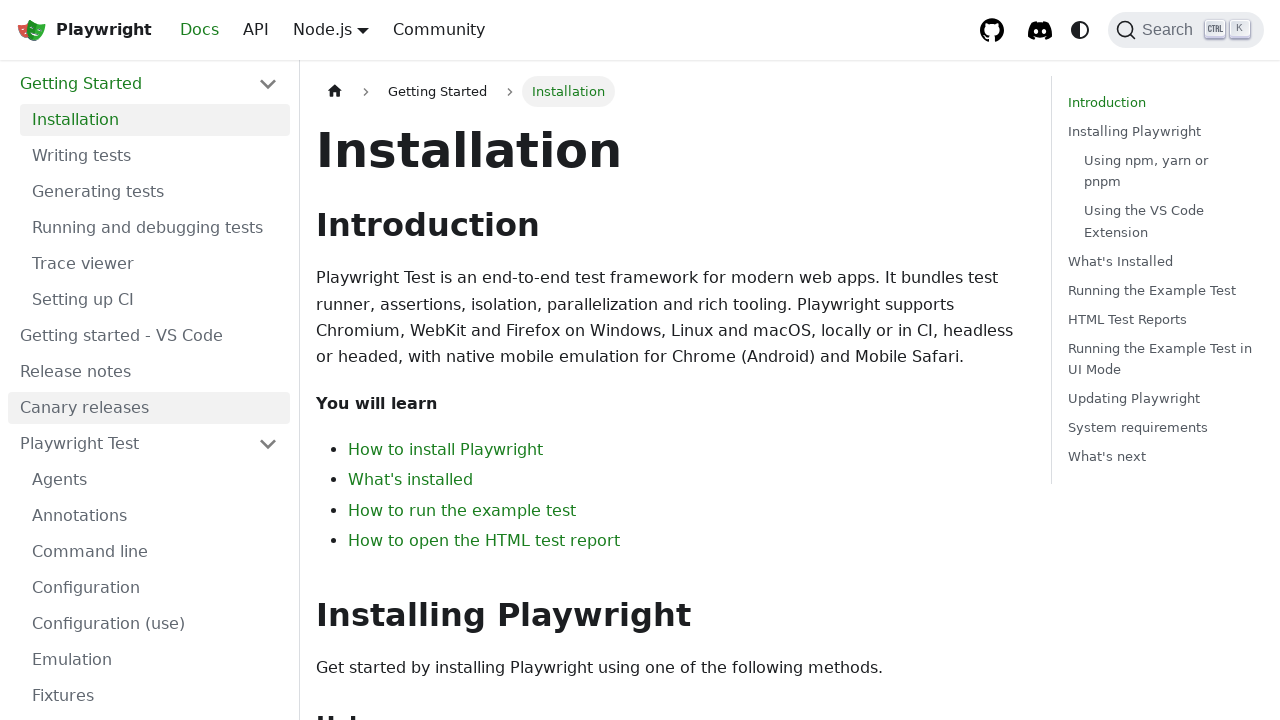